Navigates to the SelectorsHub XPath practice page and maximizes the browser window for testing iframe and shadow root elements

Starting URL: https://selectorshub.com/xpath-practice-page/

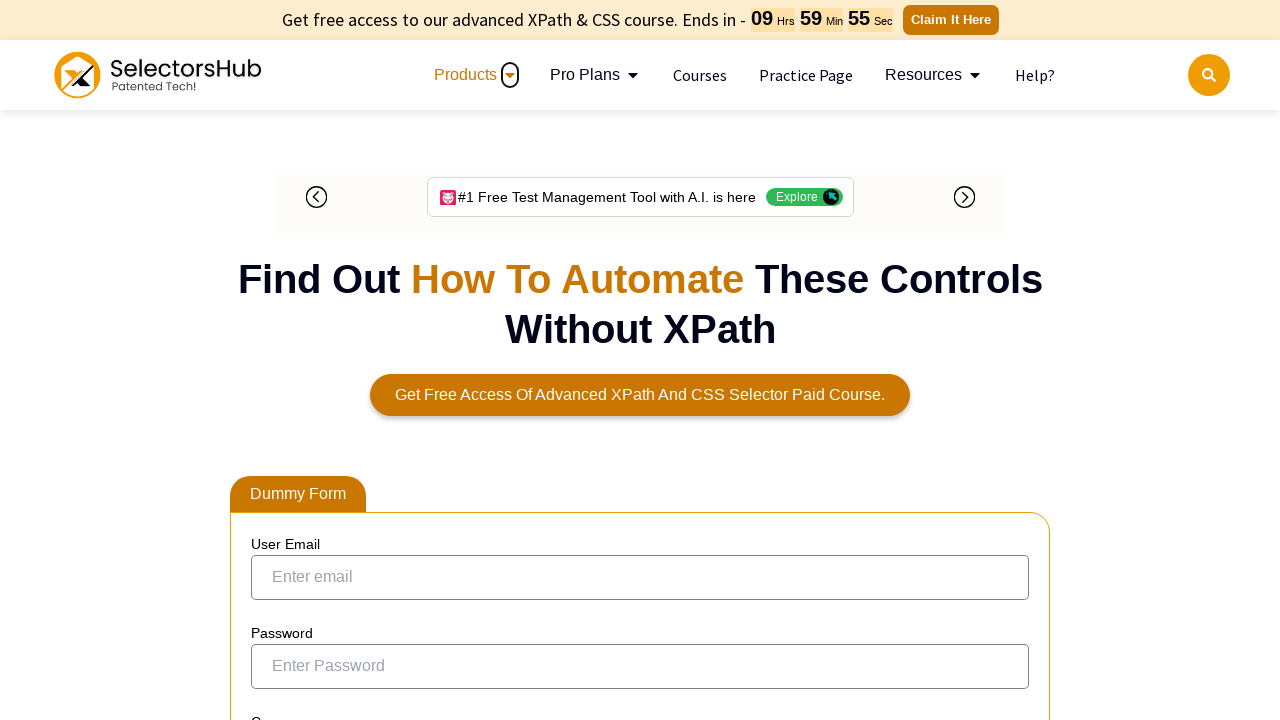

Waited for page to load fully (networkidle state)
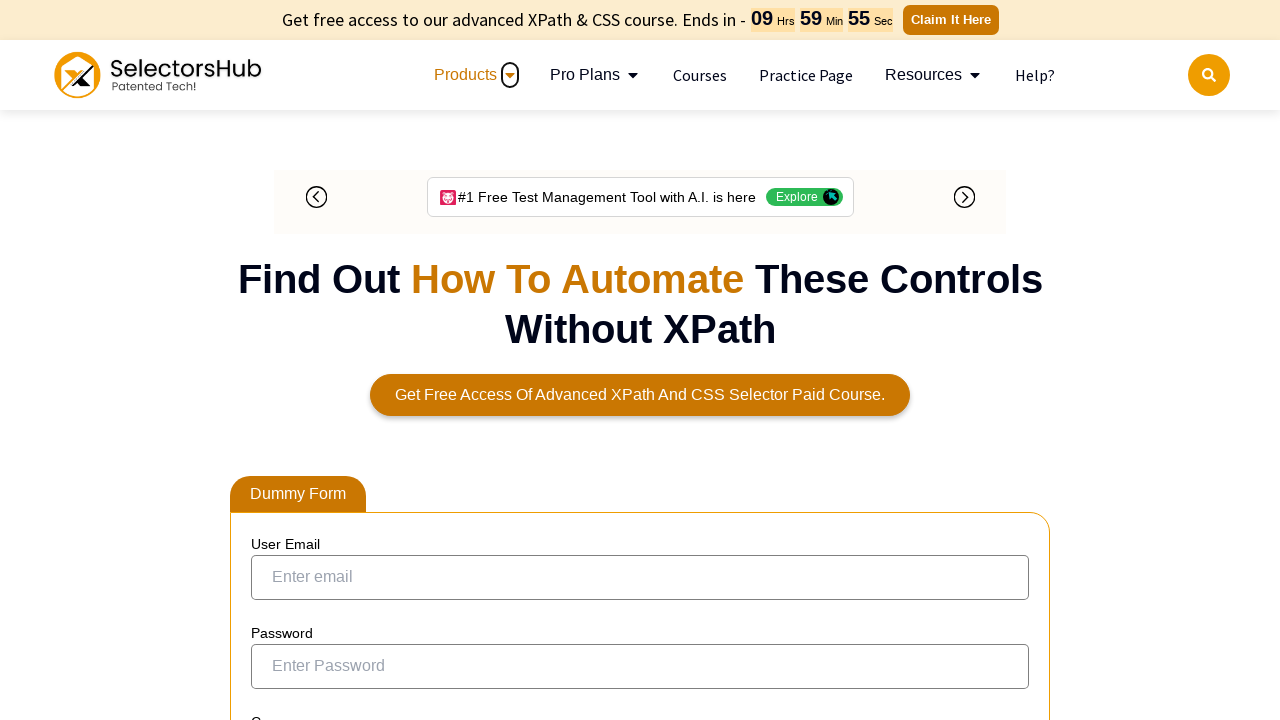

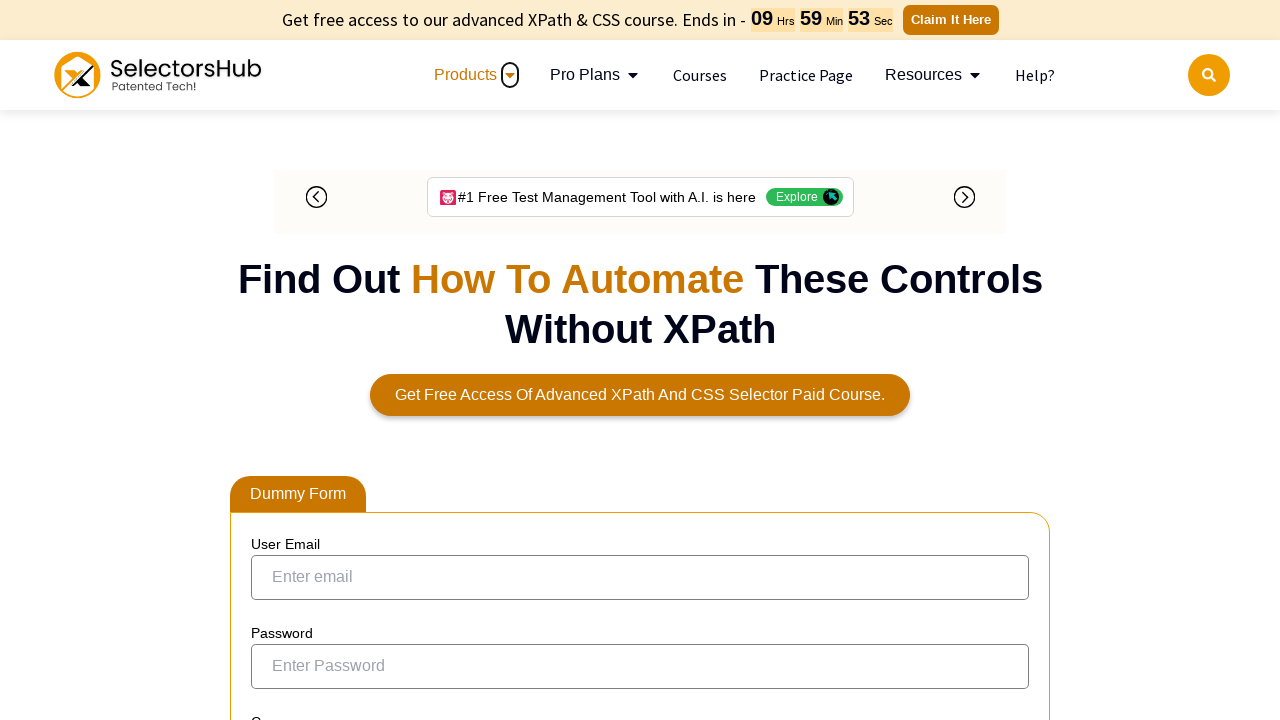